Tests confirm dialog by clicking a button and accepting the confirmation

Starting URL: https://demoqa.com/alerts

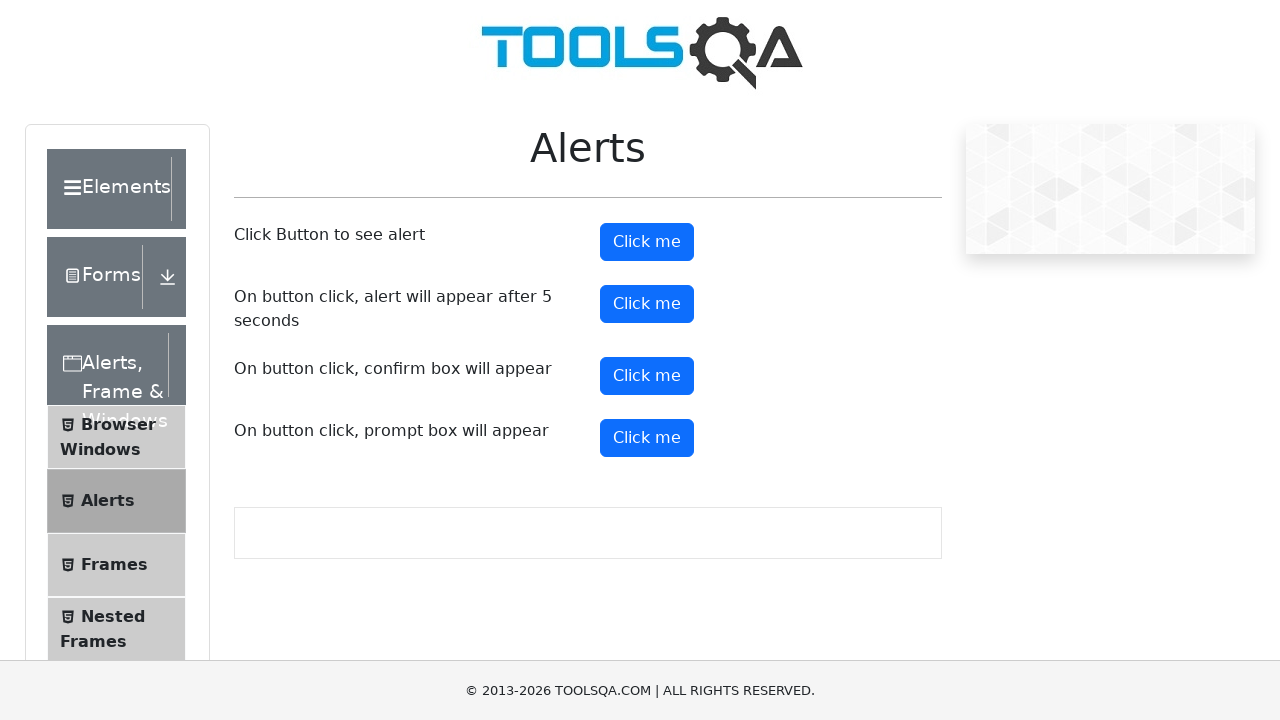

Set up dialog handler to accept confirmation dialogs
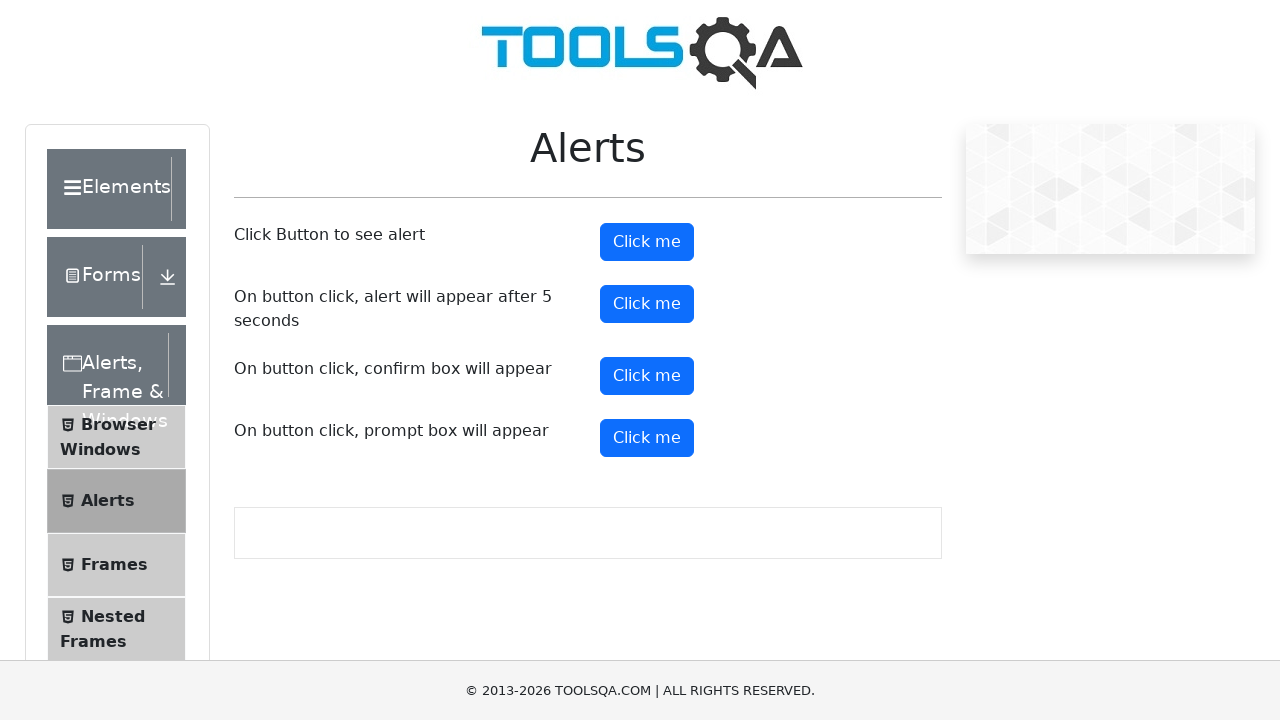

Clicked the confirm button to trigger the confirmation dialog at (647, 376) on button#confirmButton
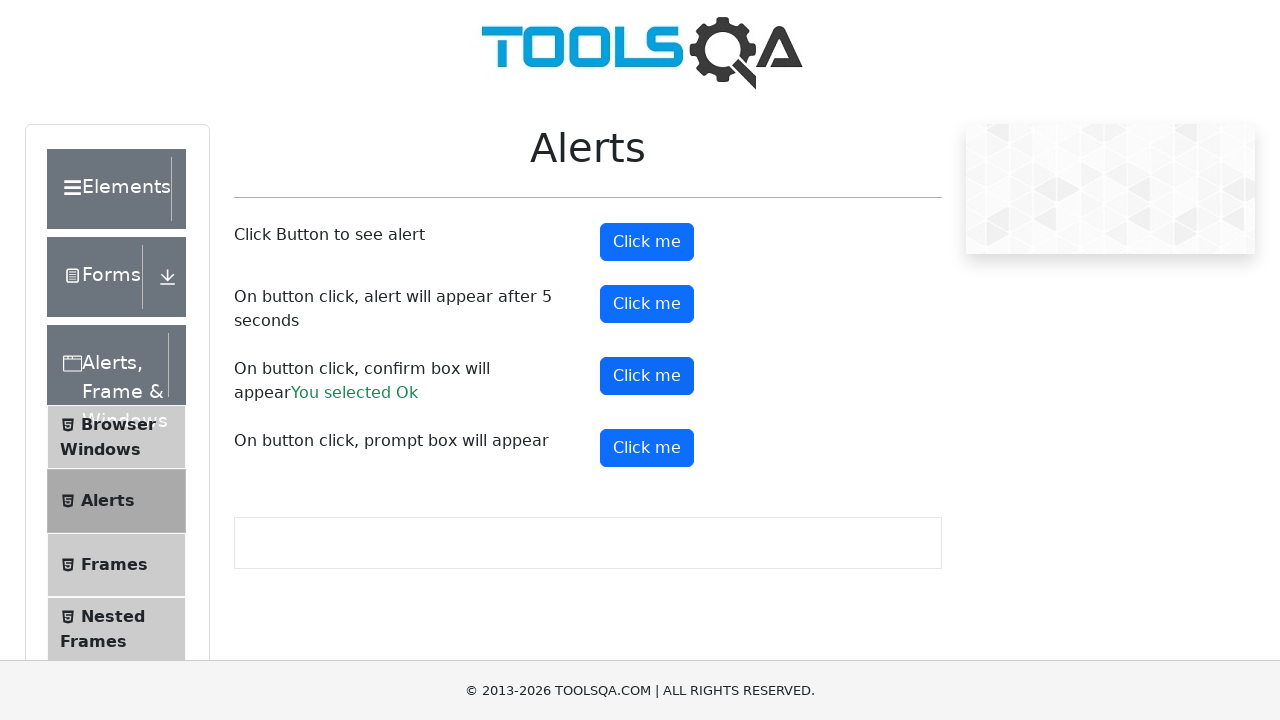

Confirmation dialog was accepted and result appeared
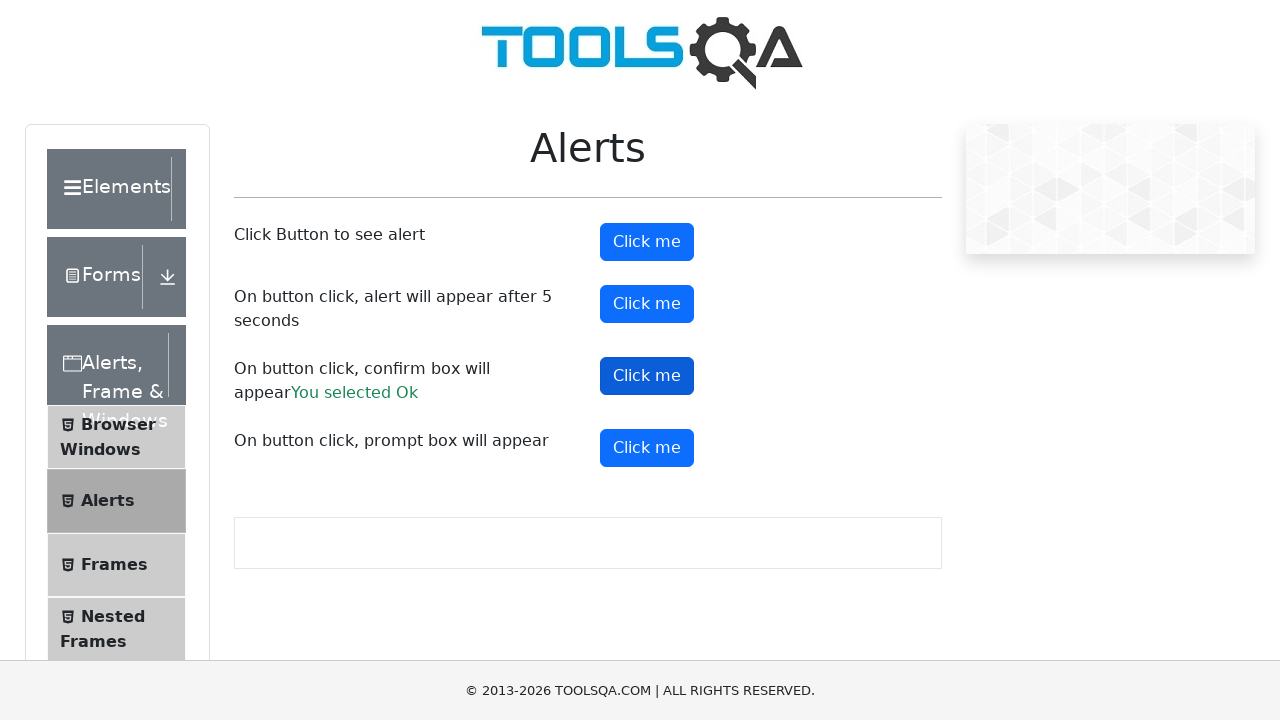

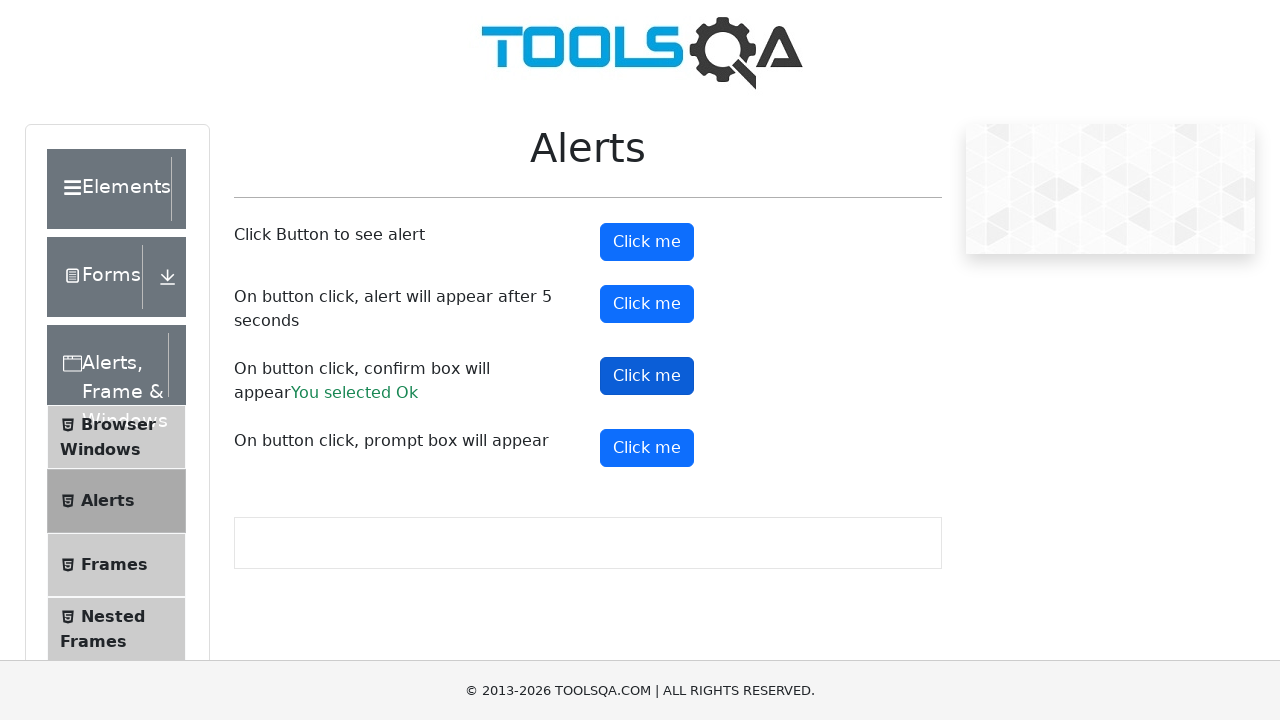